Tests the Brazilian Central Bank currency conversion tool by converting BRL to USD

Starting URL: https://www.bcb.gov.br/conversao

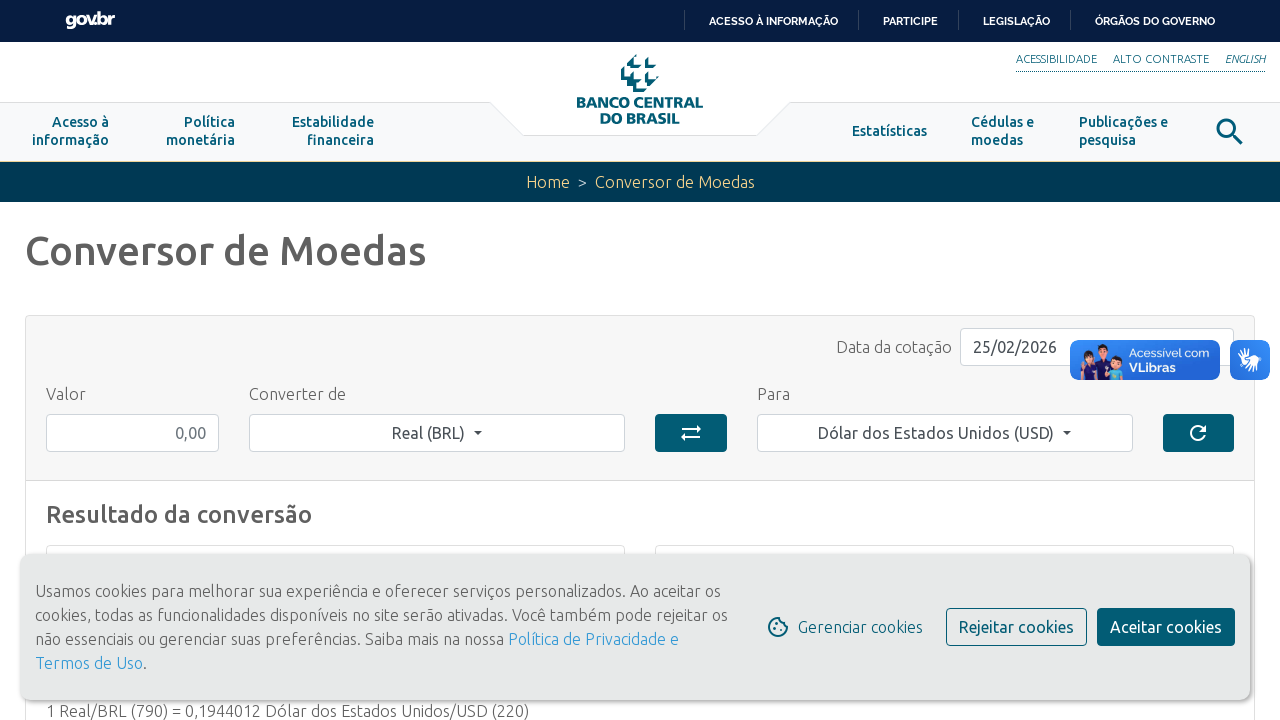

Filled BRL value field with 1000 on input[name='valorBRL']
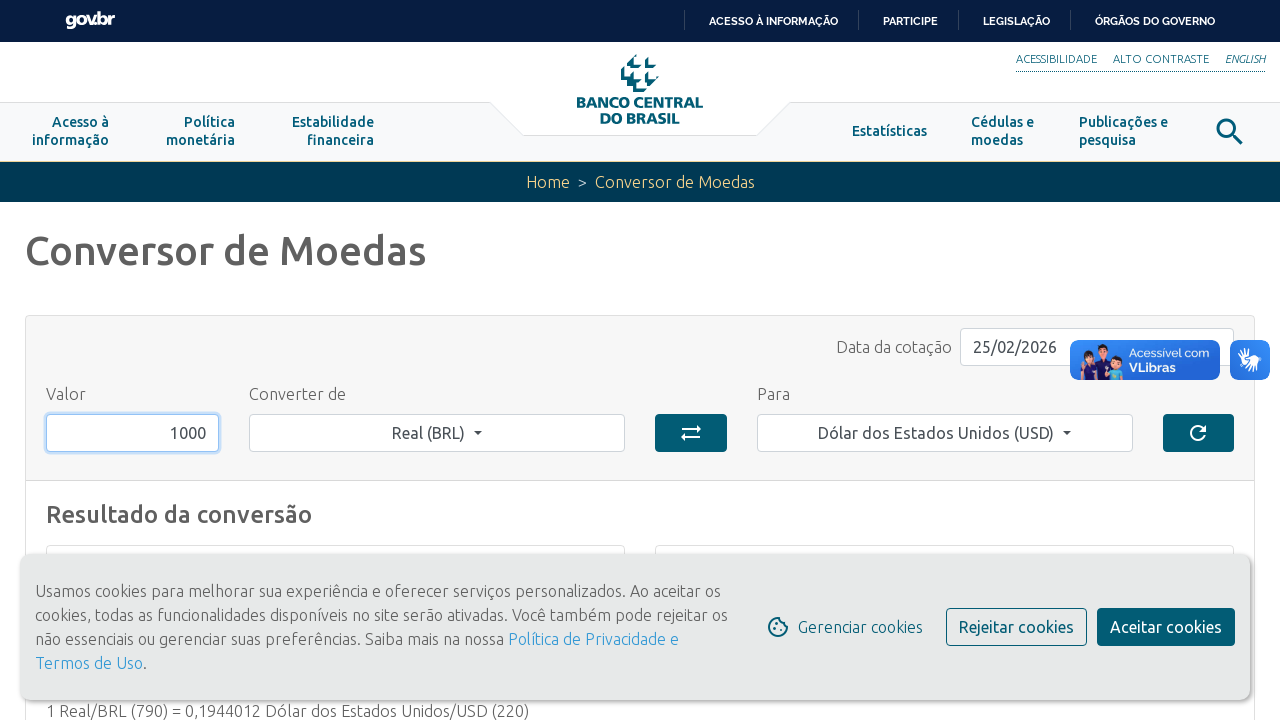

Clicked the BRL to USD conversion button
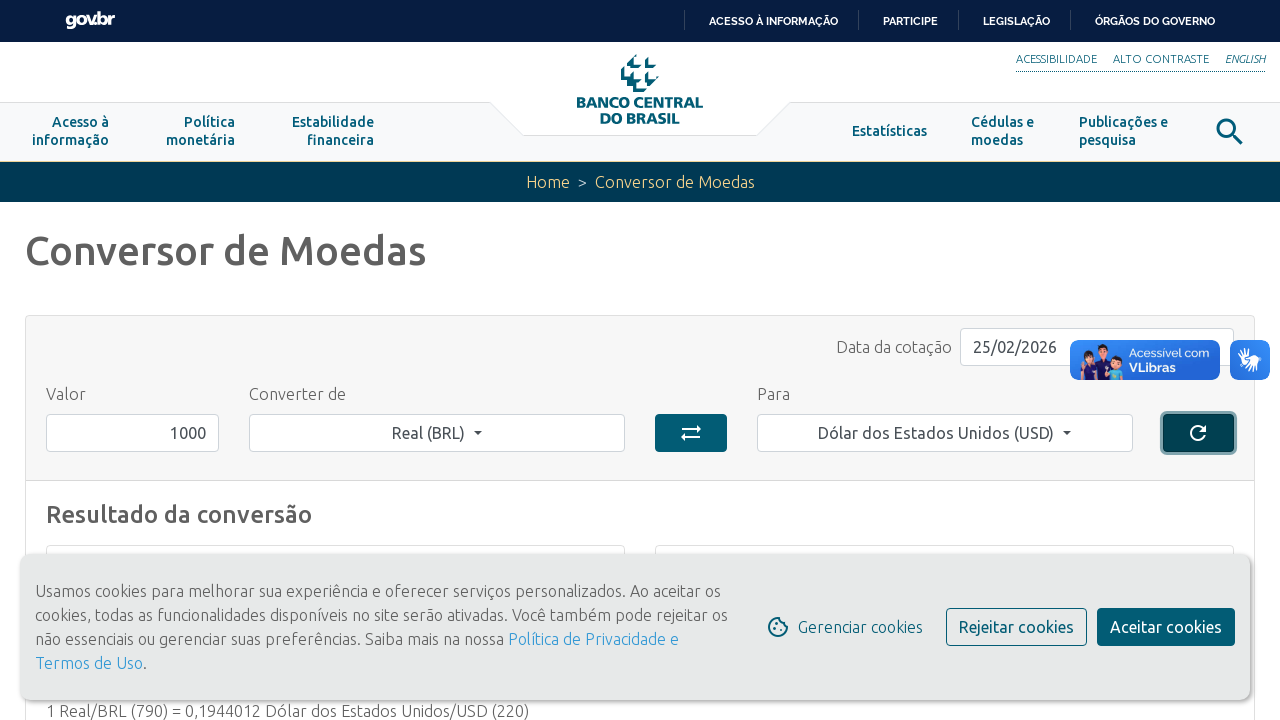

Currency conversion result displayed
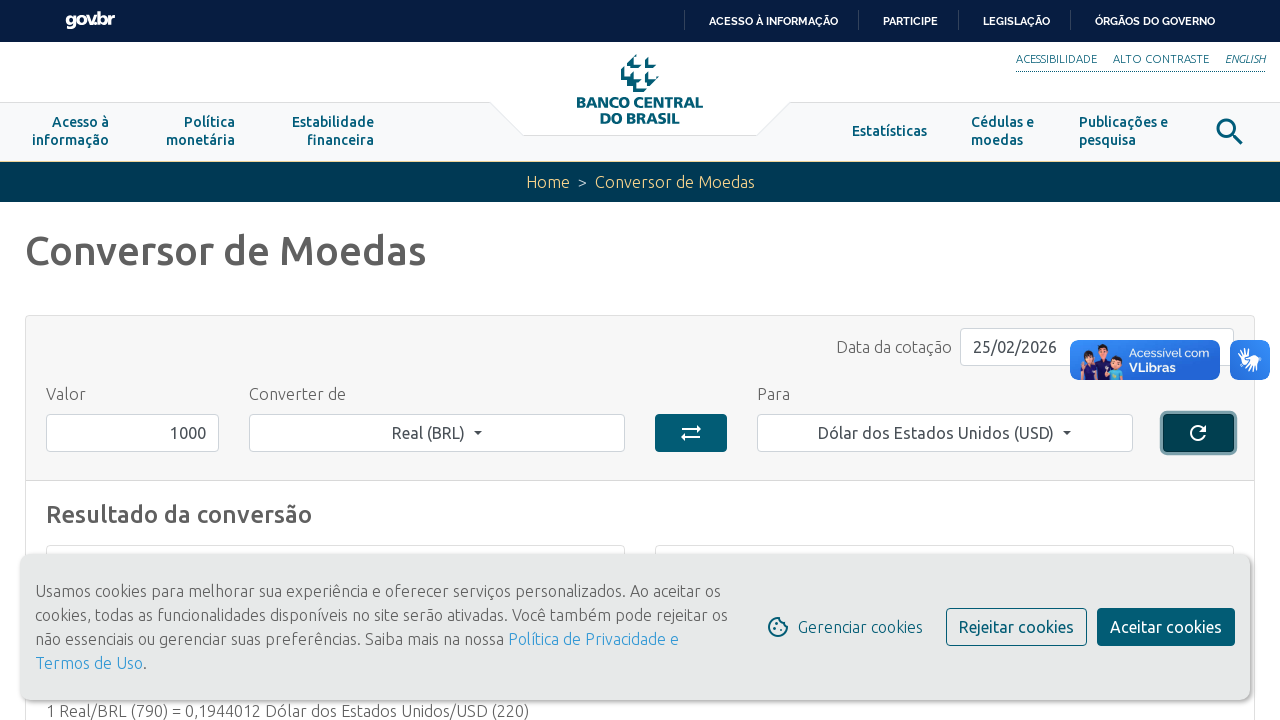

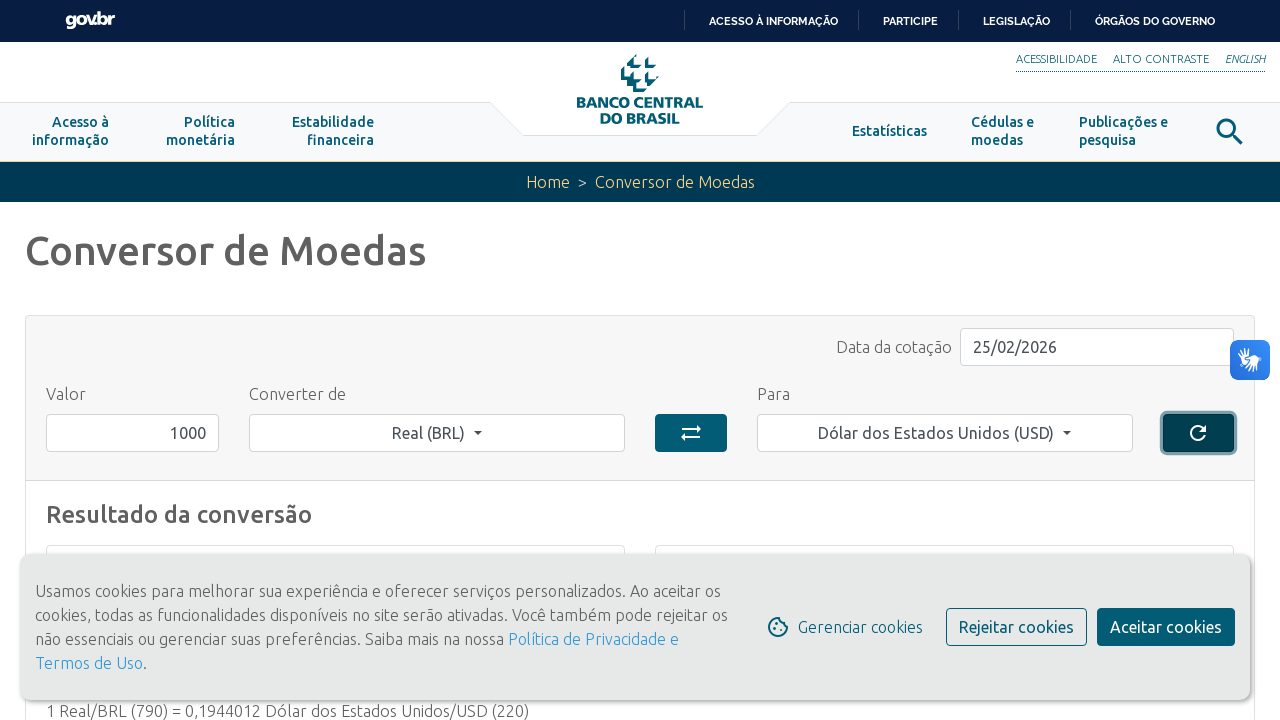